Opens a feedback modal by clicking "Написать нам" button and then closes it

Starting URL: https://www.simbirsoft.com/

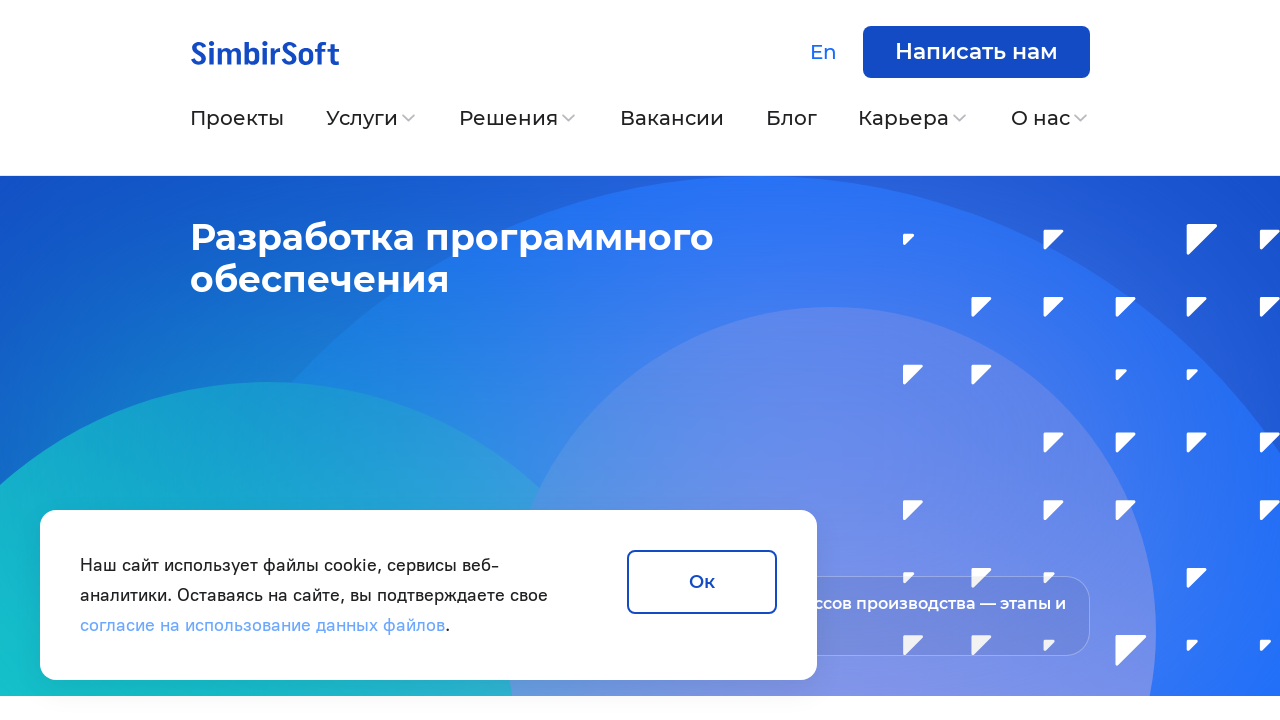

Clicked 'Написать нам' button to open feedback modal at (976, 52) on a[data-gclick='showModalFeedback']
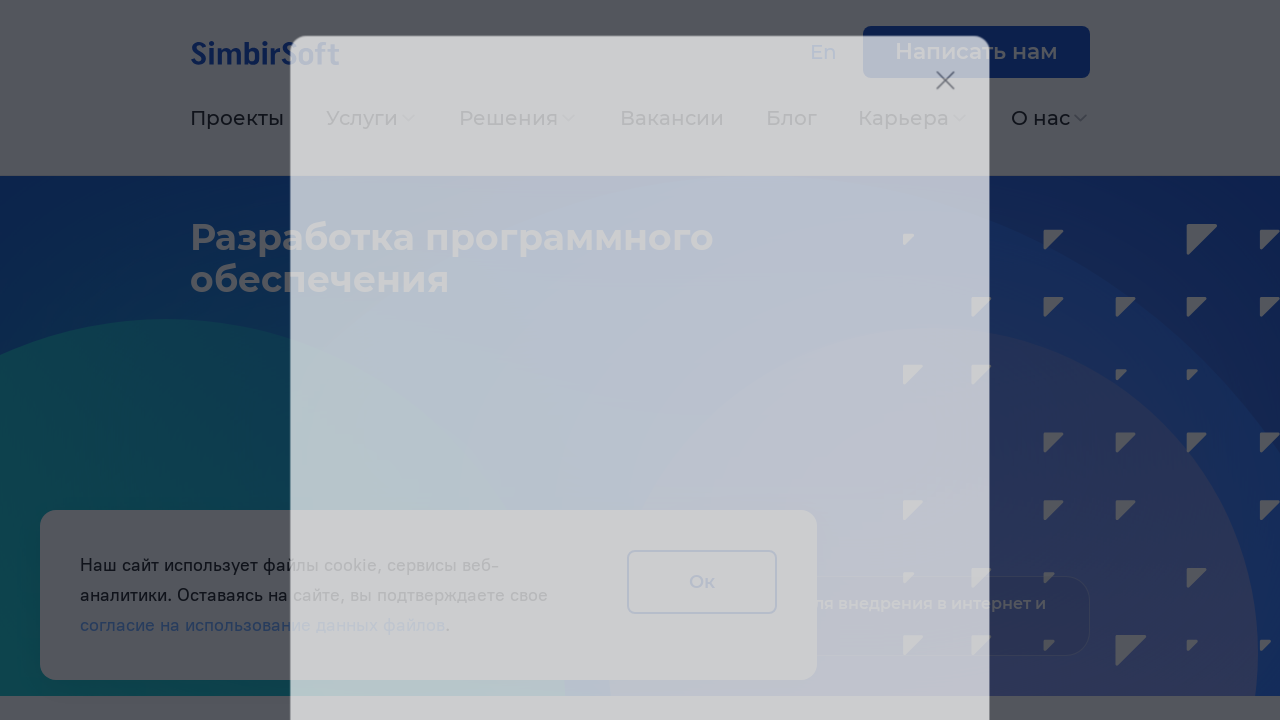

Feedback modal appeared with close button visible
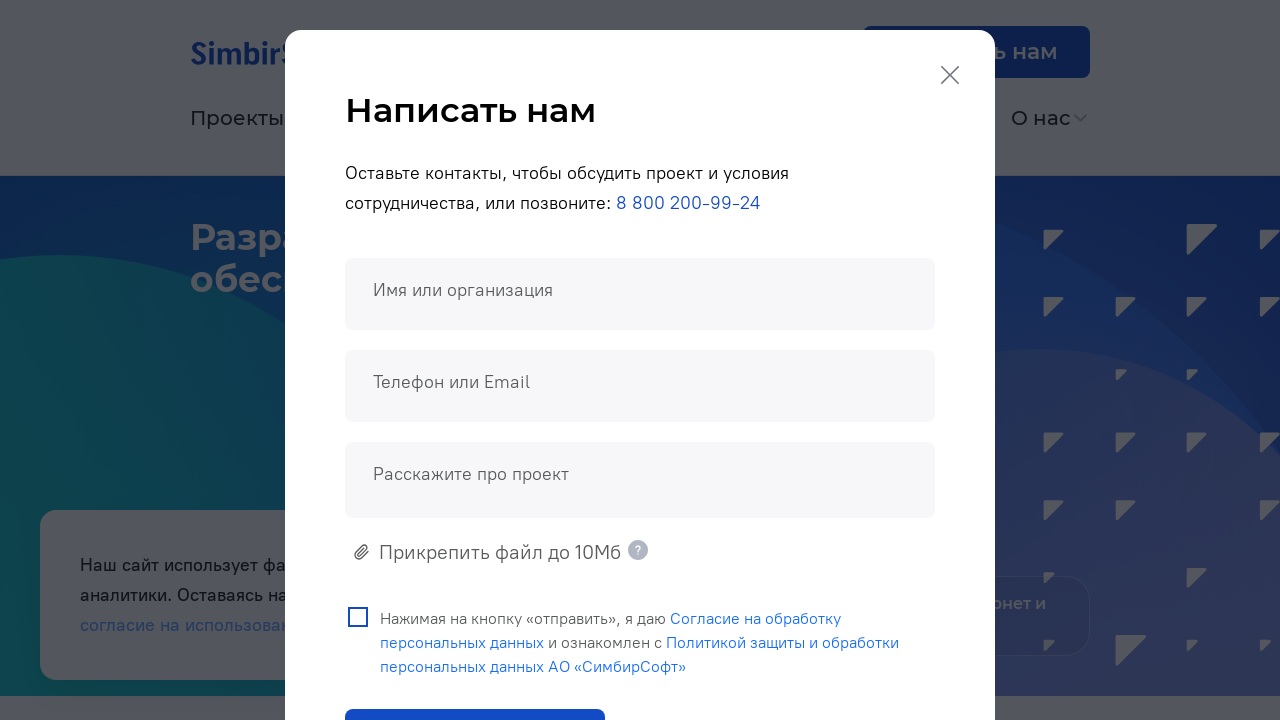

Clicked close button to dismiss feedback modal at (950, 75) on xpath=//*[@class='fmo-parent']//*[@class='fb-modal-default']//*[@class='fmo-cros
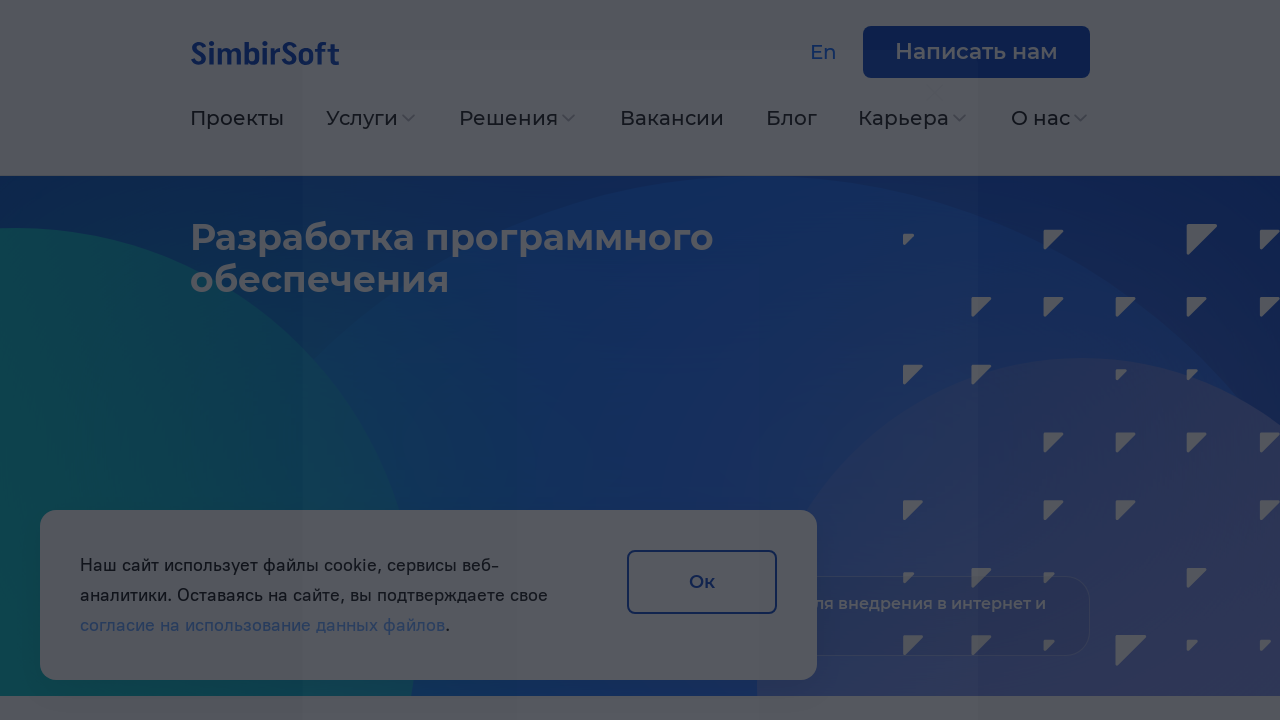

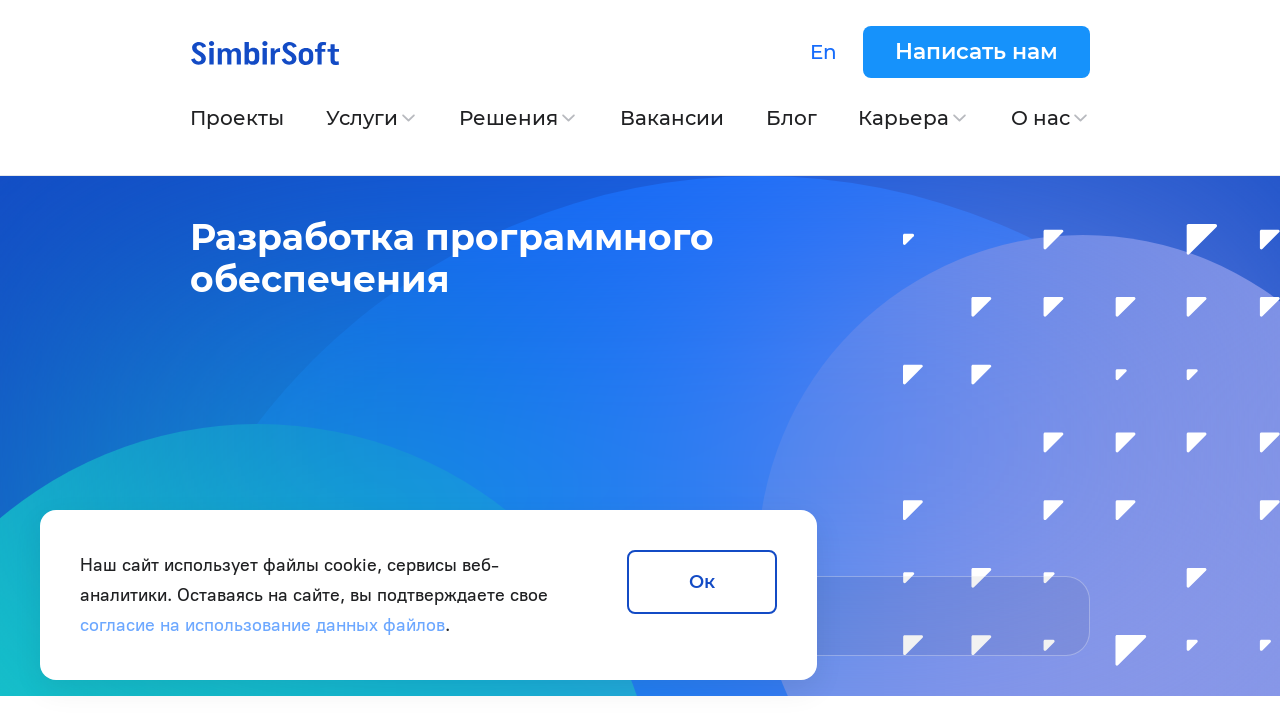